Tests navigation and multi-tab functionality by finding links in a footer column, opening each link in a new tab using Ctrl+Enter, and then switching between the opened windows to verify they loaded correctly.

Starting URL: http://qaclickacademy.com/practice.php

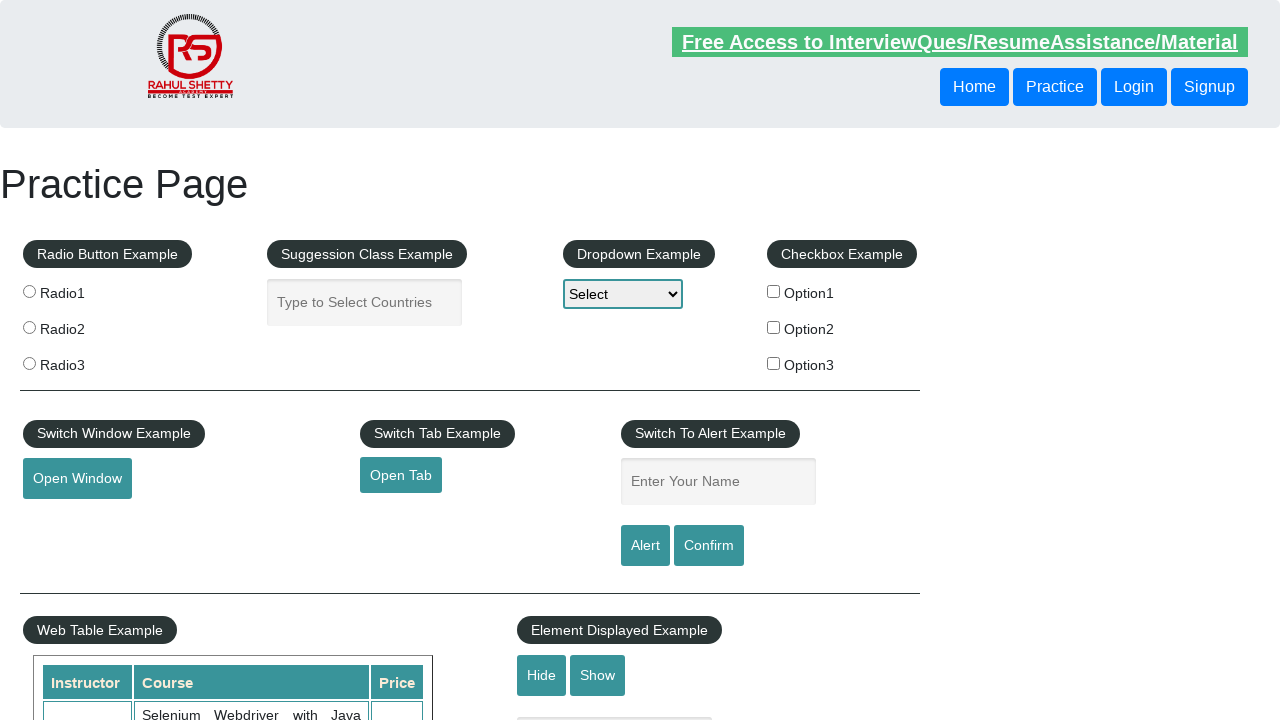

Footer section #gf-BIG loaded
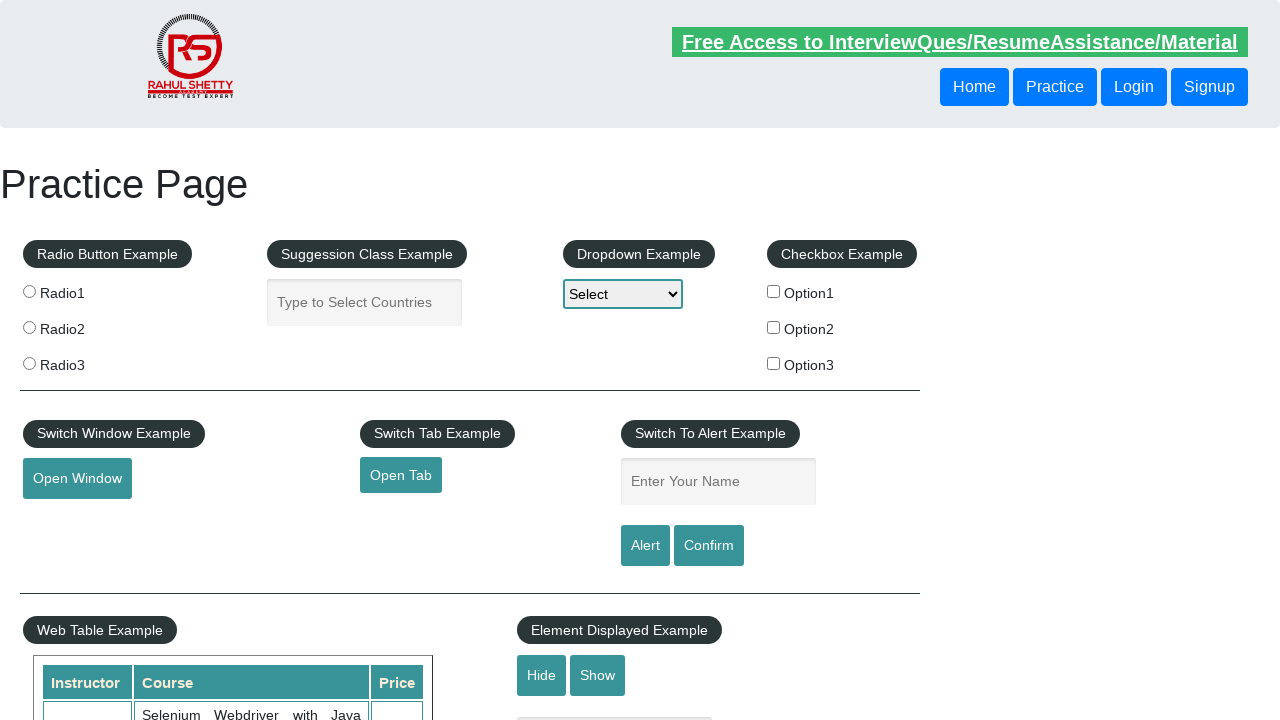

Located footer section element
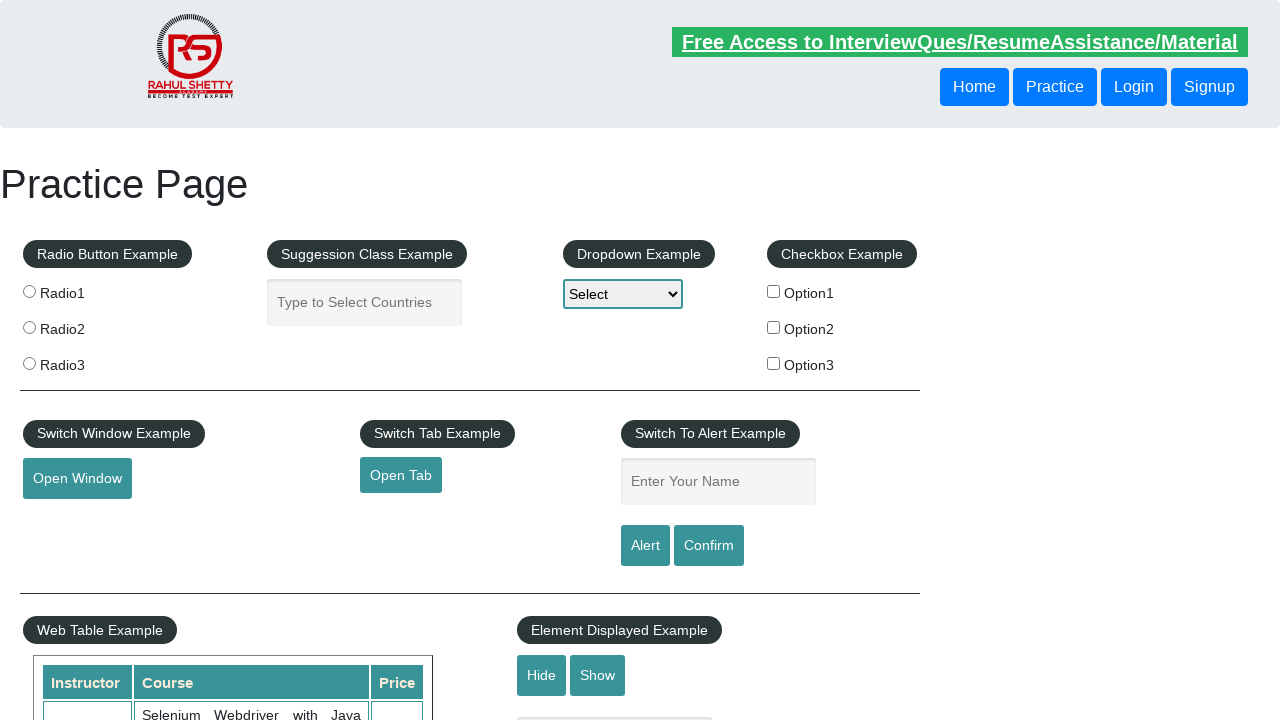

Located all links in first footer column
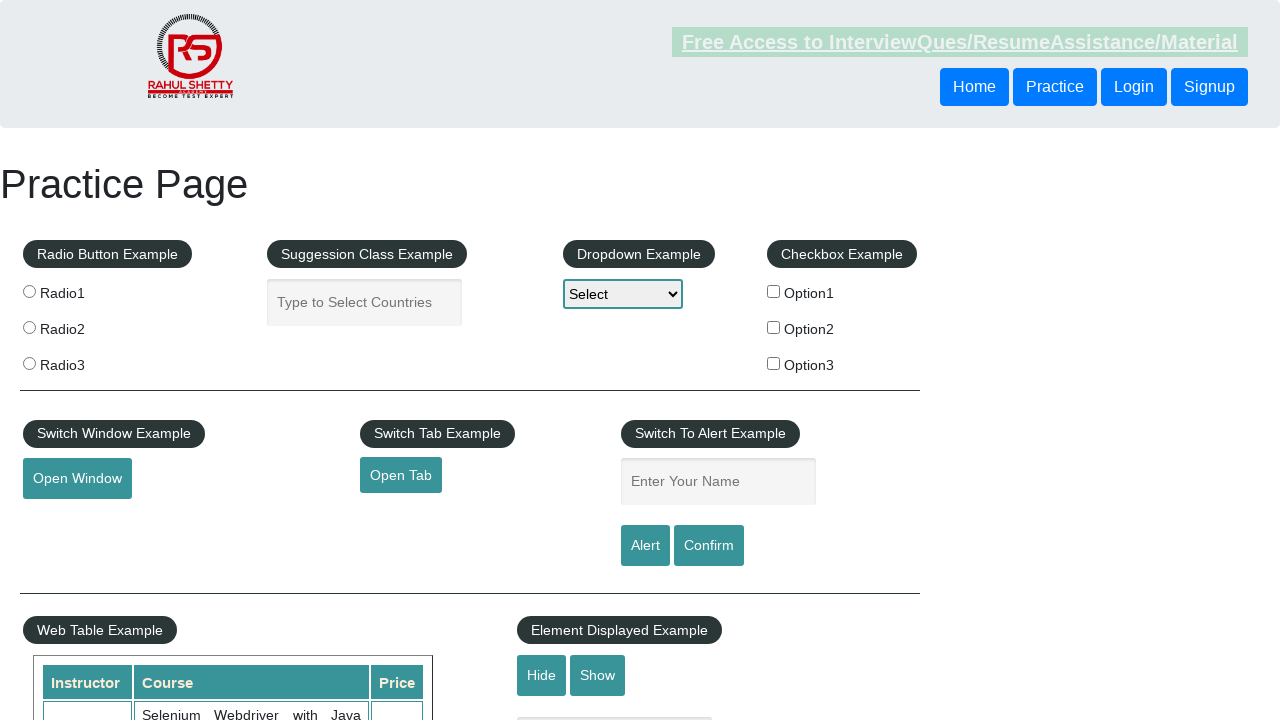

Found 5 links in footer column
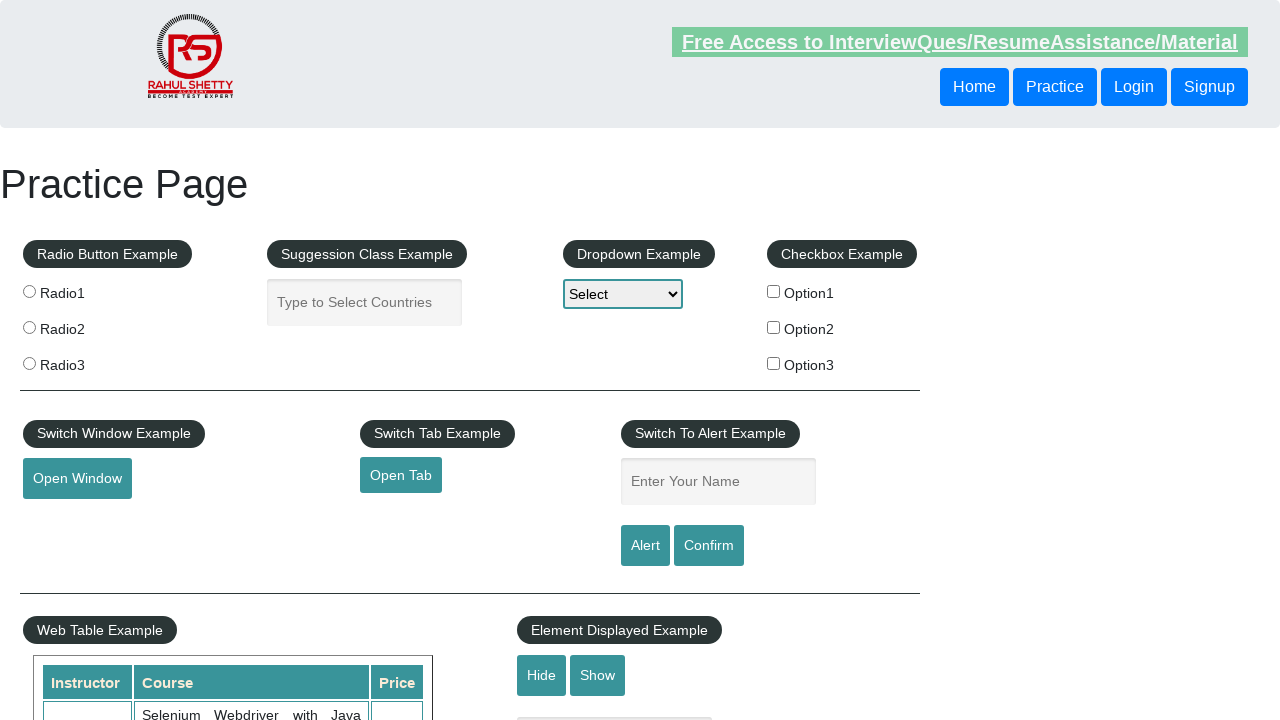

Opened footer link 1 in new tab using Ctrl+Click at (68, 520) on #gf-BIG >> xpath=//table/tbody/tr/td[1]/ul >> a >> nth=1
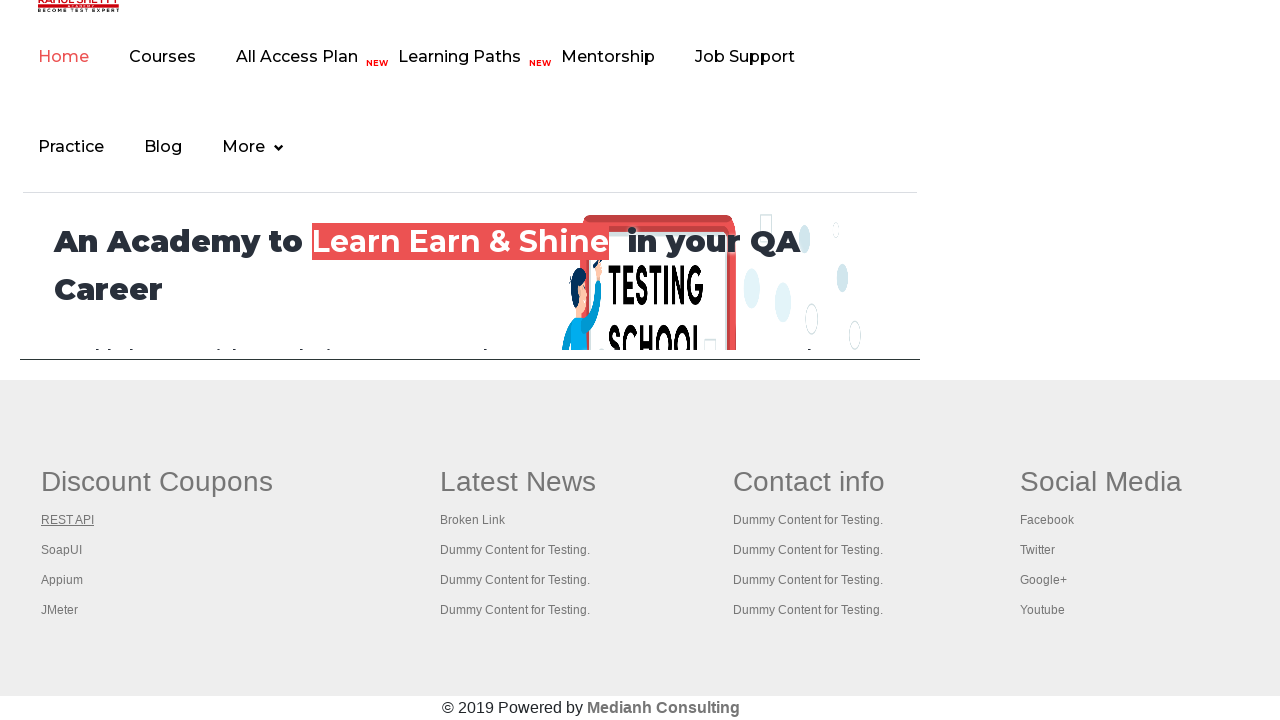

Waited 2 seconds for tab 1 to load
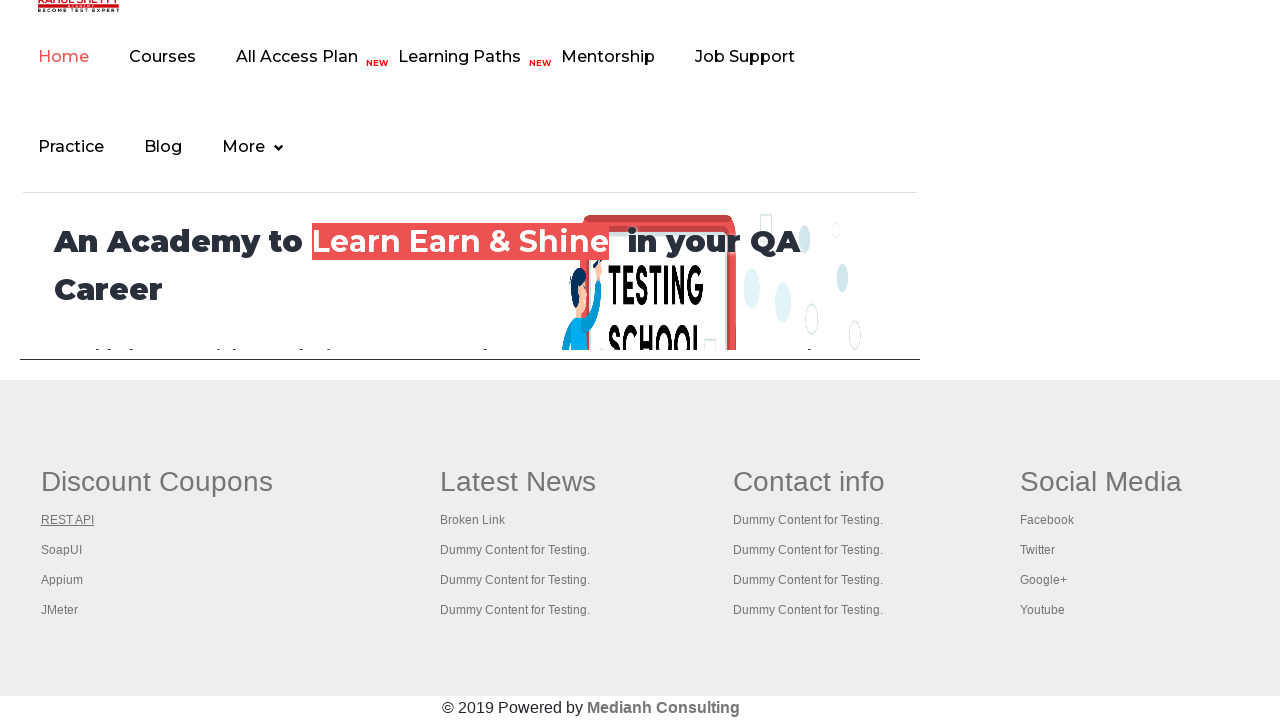

Opened footer link 2 in new tab using Ctrl+Click at (62, 550) on #gf-BIG >> xpath=//table/tbody/tr/td[1]/ul >> a >> nth=2
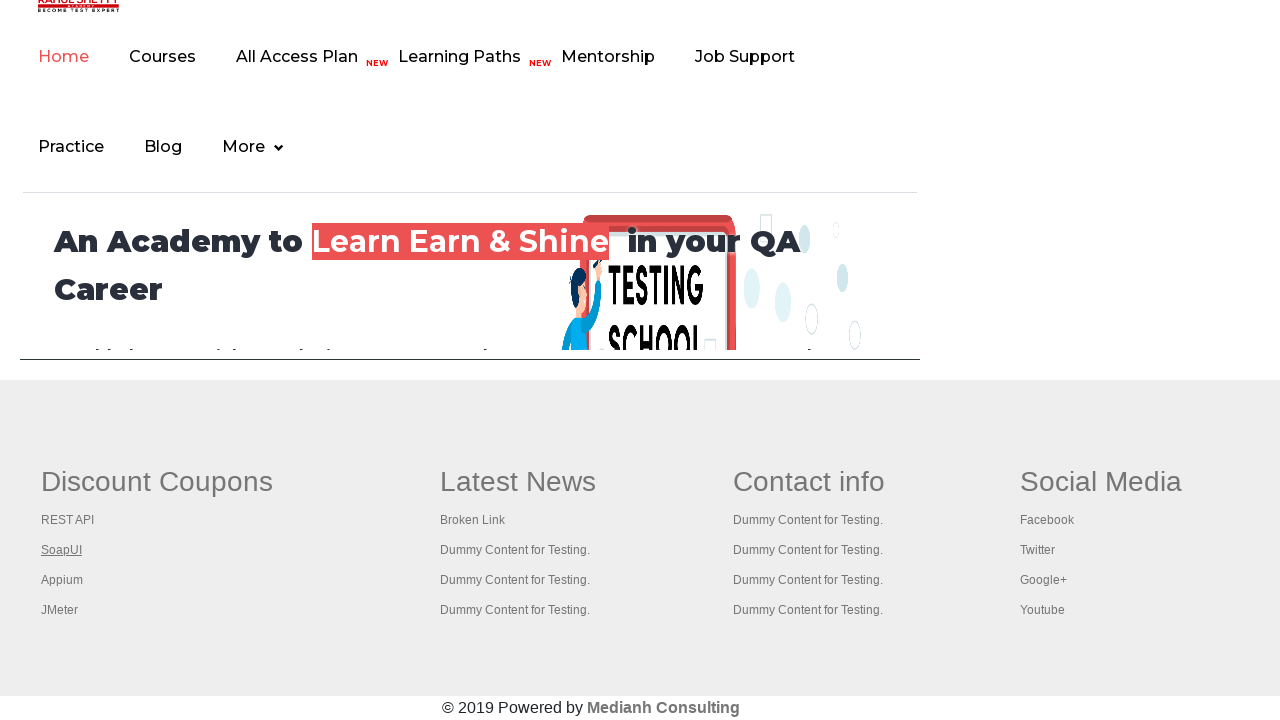

Waited 2 seconds for tab 2 to load
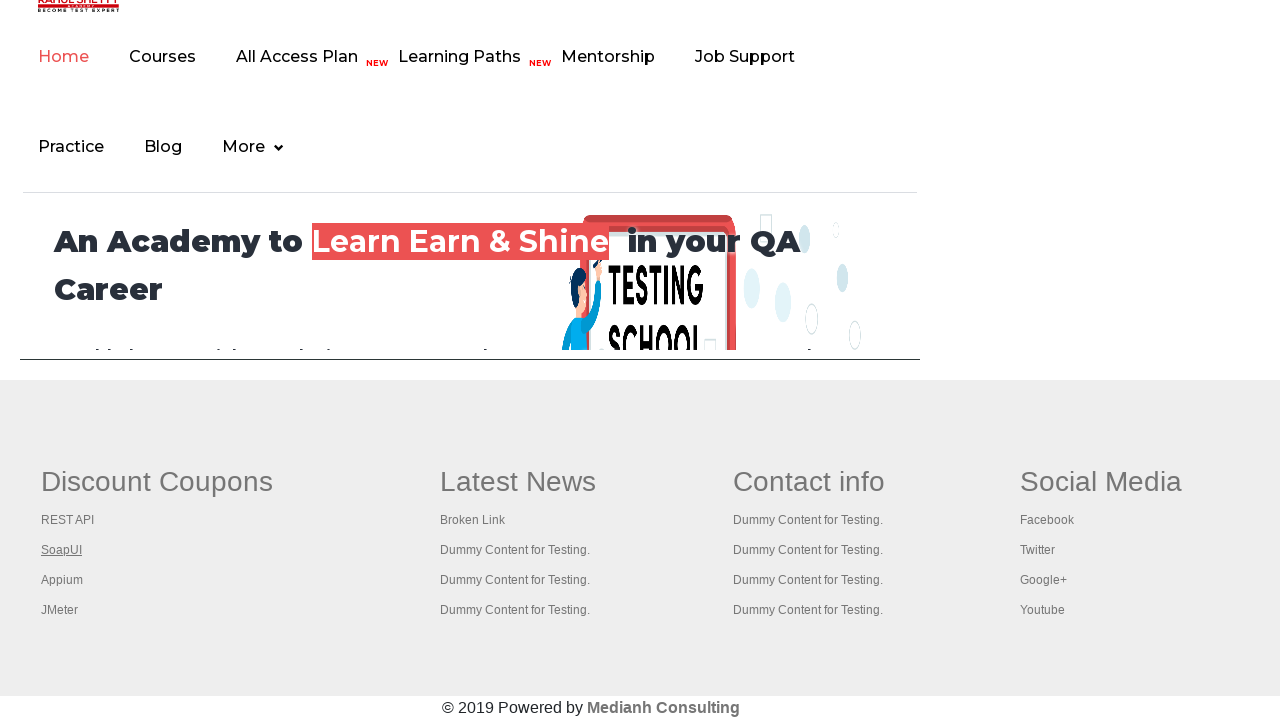

Opened footer link 3 in new tab using Ctrl+Click at (62, 580) on #gf-BIG >> xpath=//table/tbody/tr/td[1]/ul >> a >> nth=3
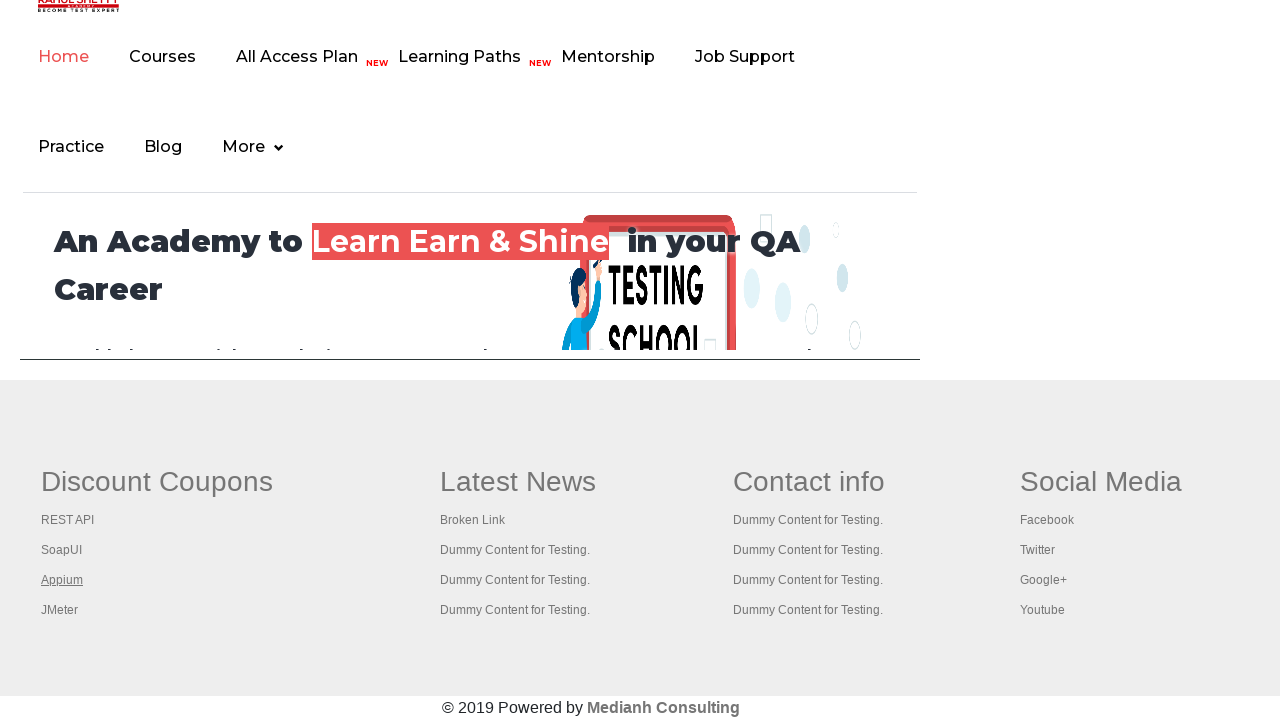

Waited 2 seconds for tab 3 to load
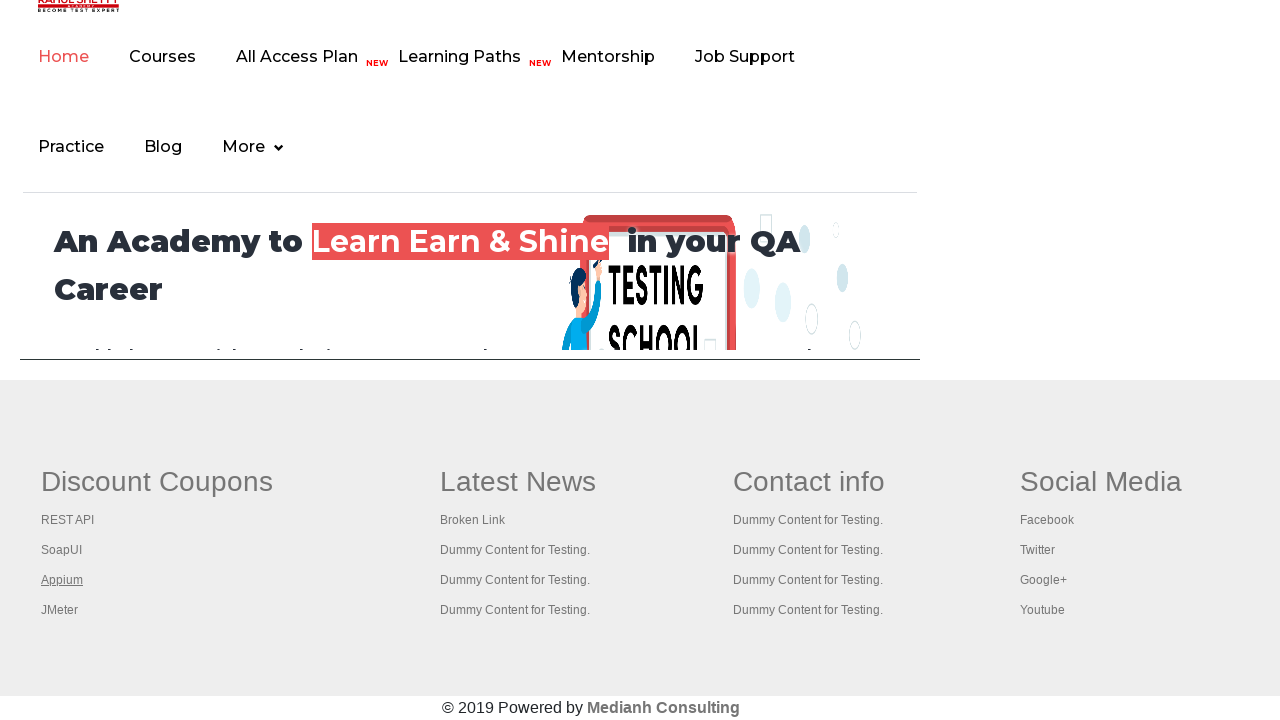

Opened footer link 4 in new tab using Ctrl+Click at (60, 610) on #gf-BIG >> xpath=//table/tbody/tr/td[1]/ul >> a >> nth=4
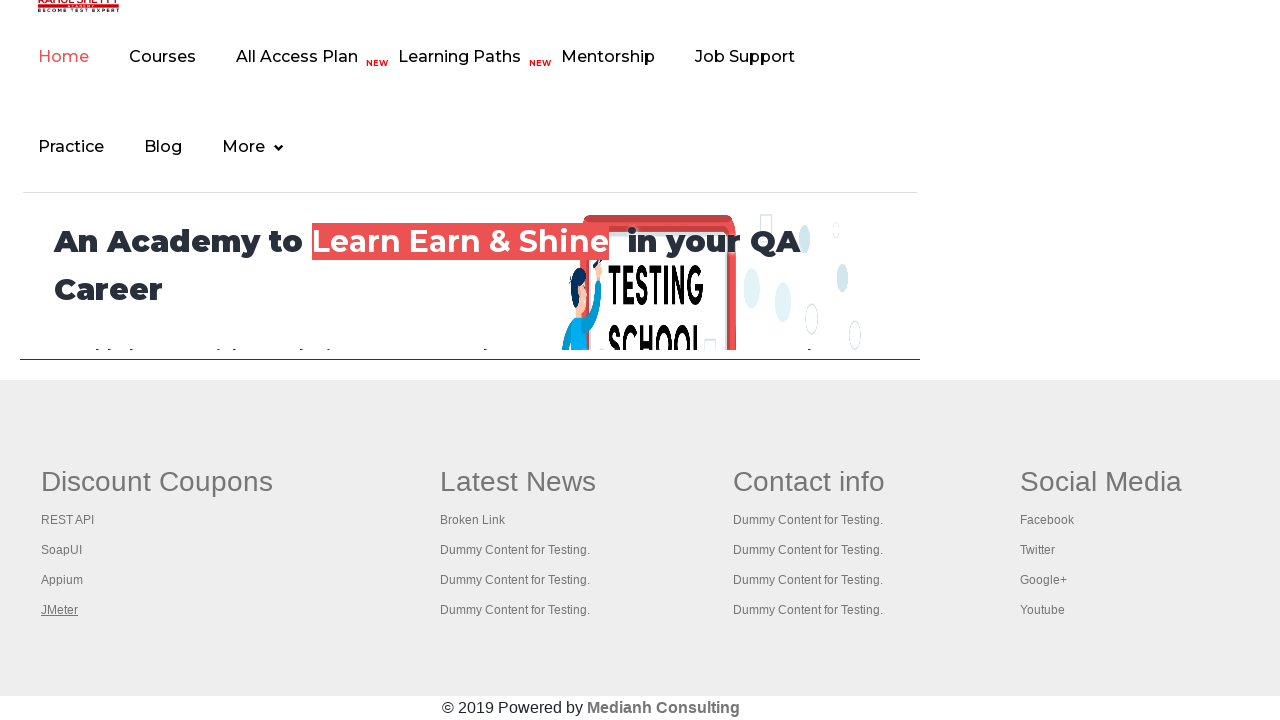

Waited 2 seconds for tab 4 to load
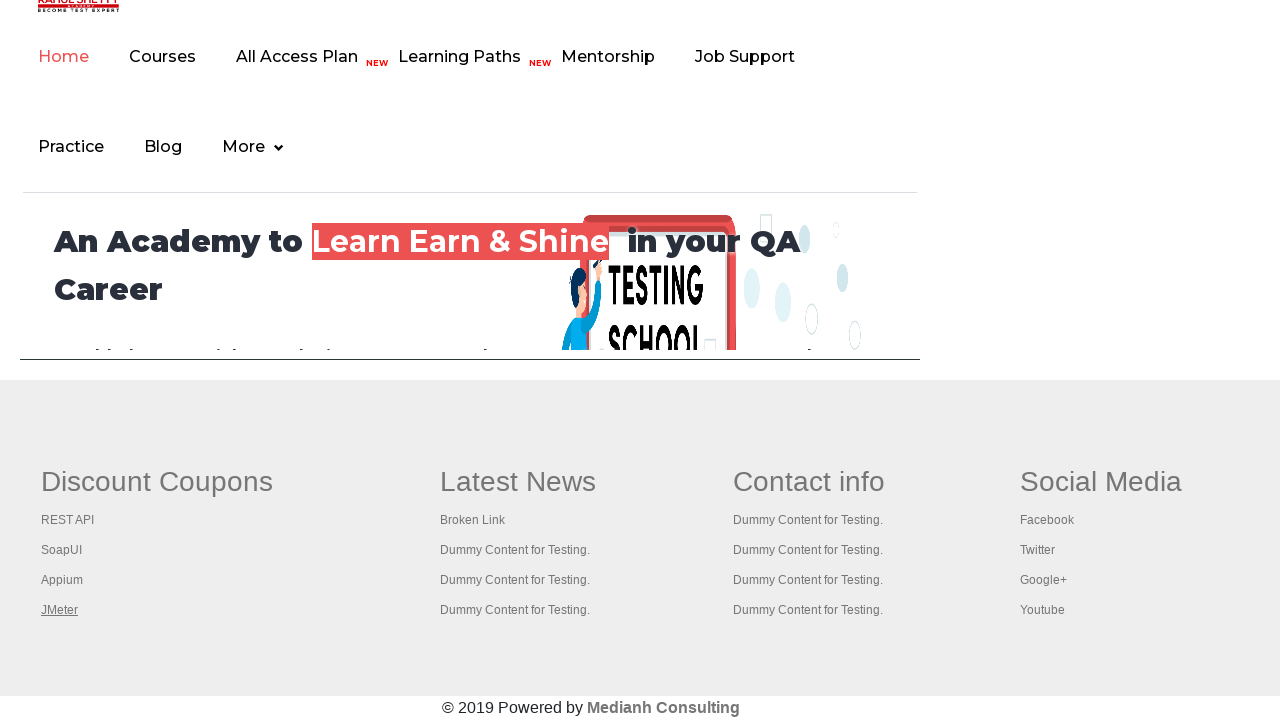

Retrieved all open tabs (5 total)
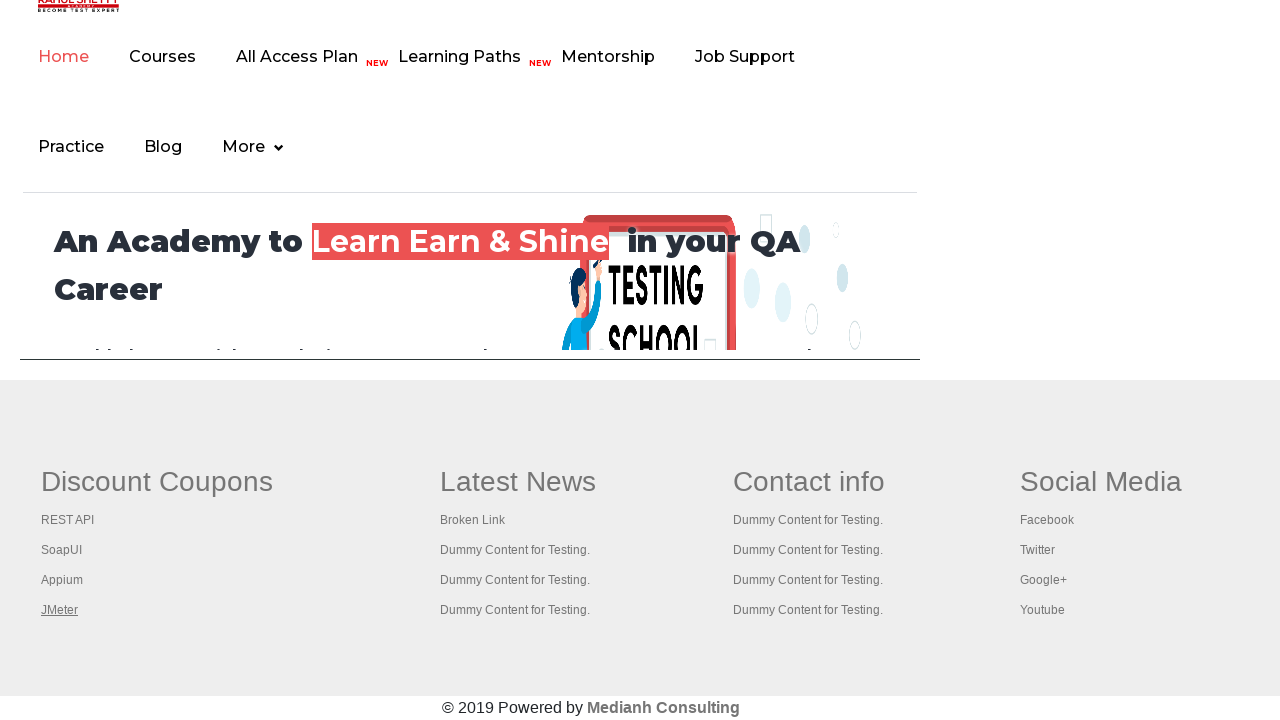

Brought tab to front for verification
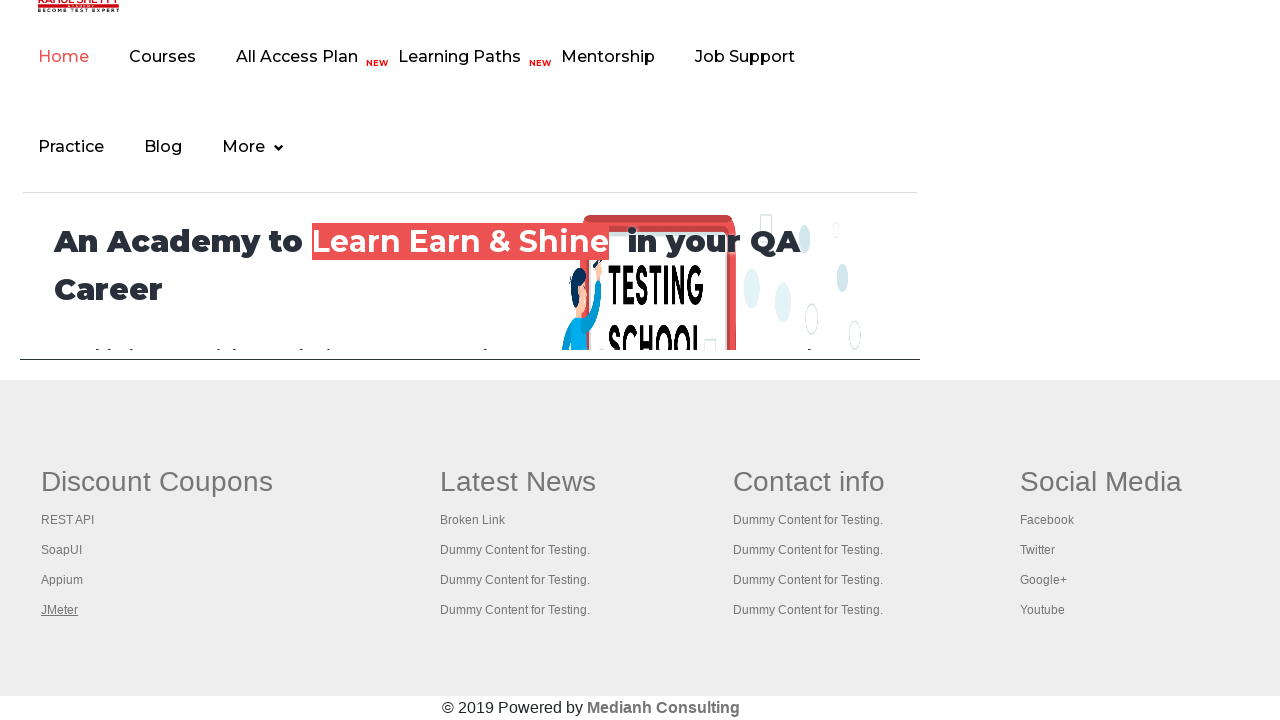

Tab content loaded (domcontentloaded state reached)
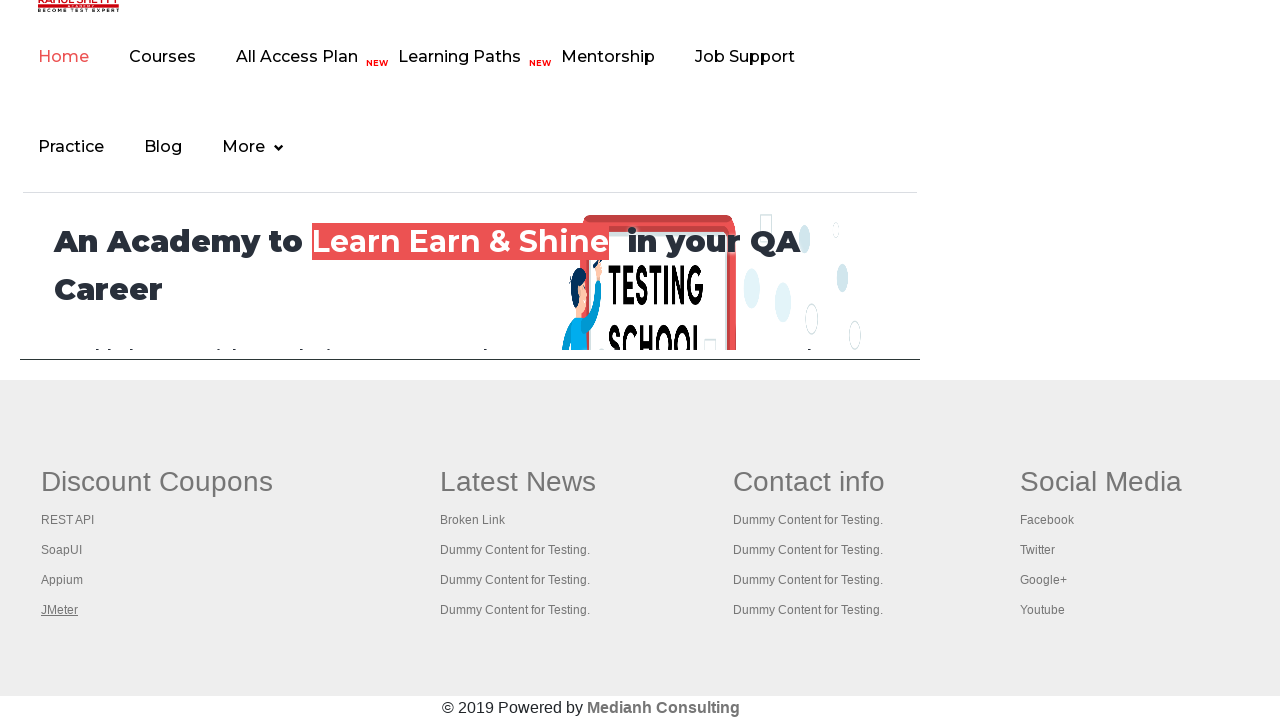

Brought tab to front for verification
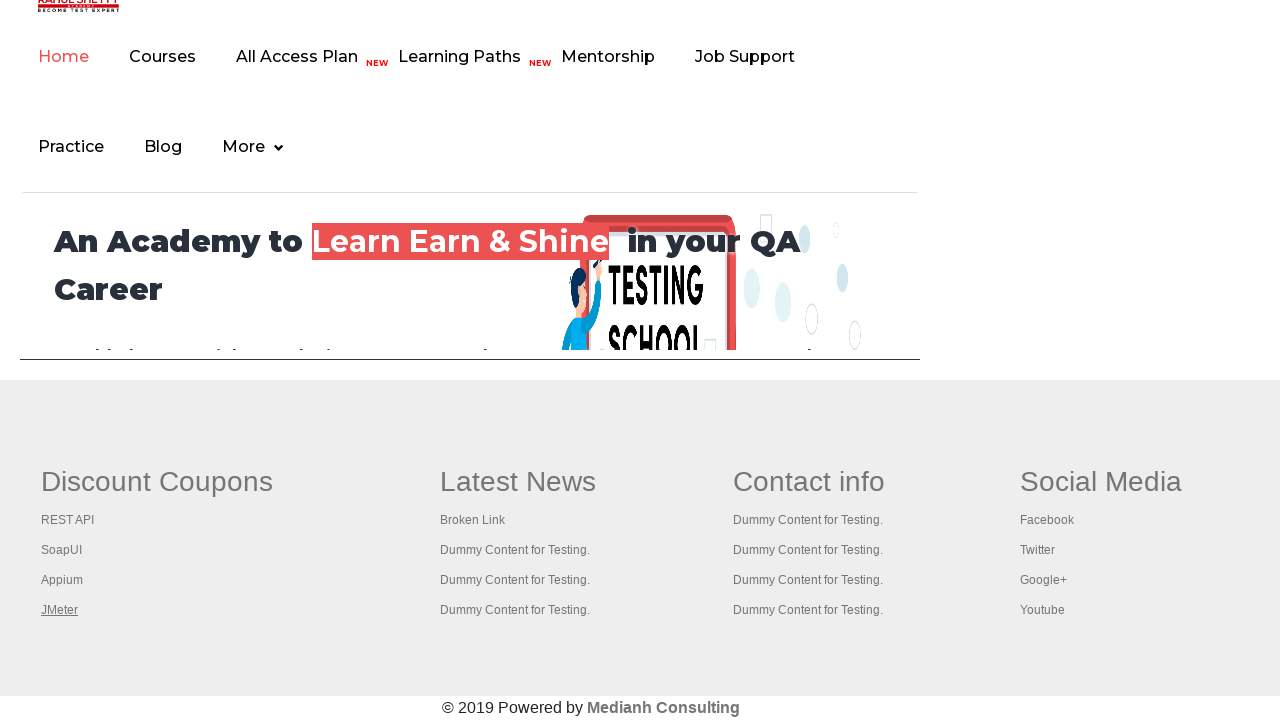

Tab content loaded (domcontentloaded state reached)
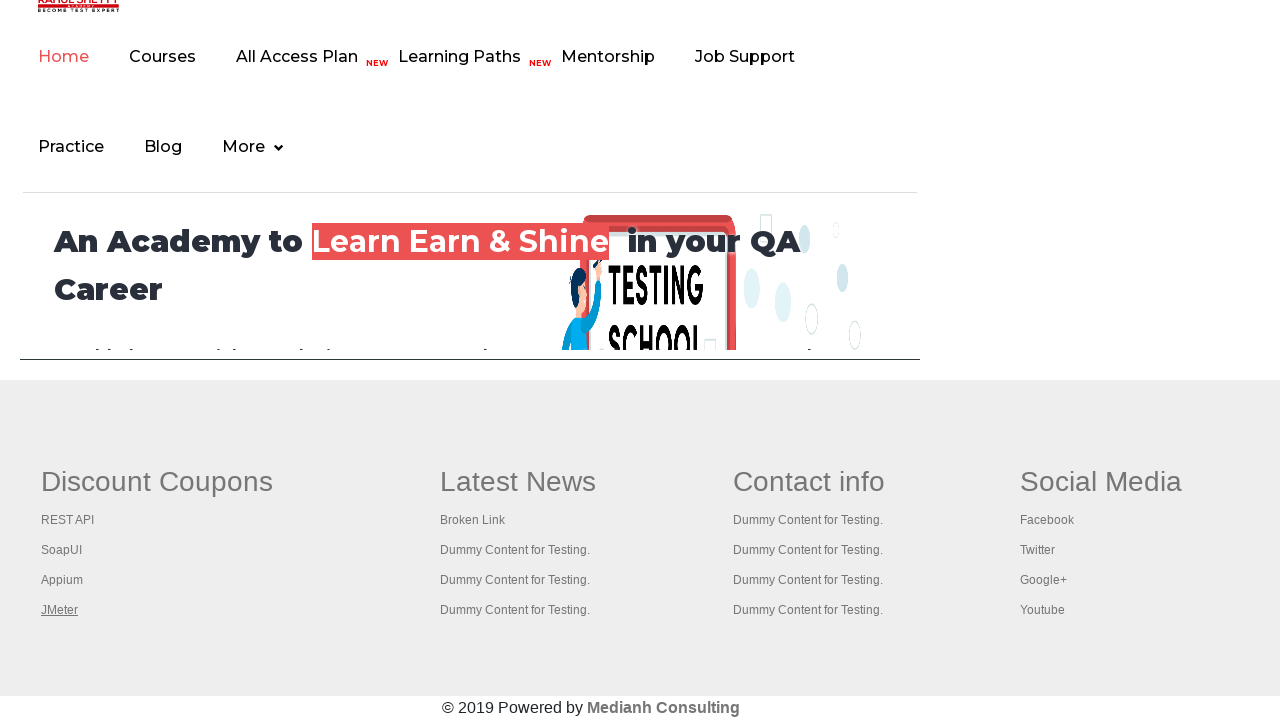

Brought tab to front for verification
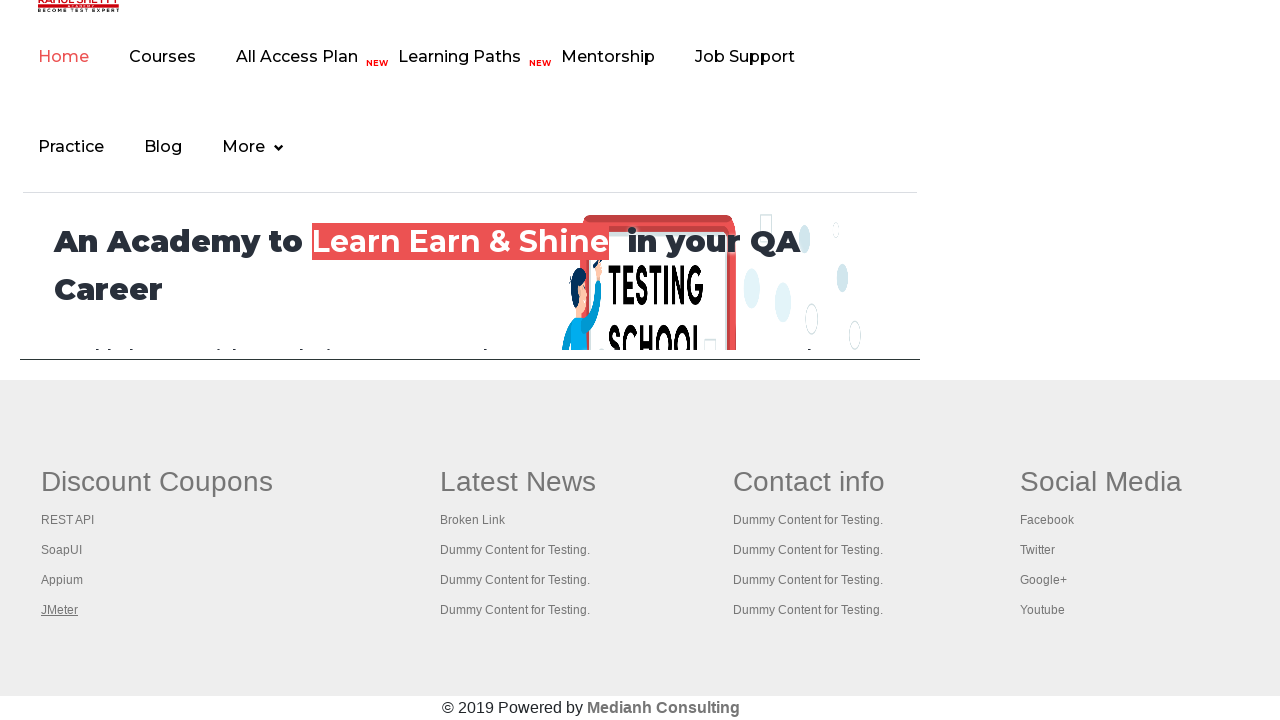

Tab content loaded (domcontentloaded state reached)
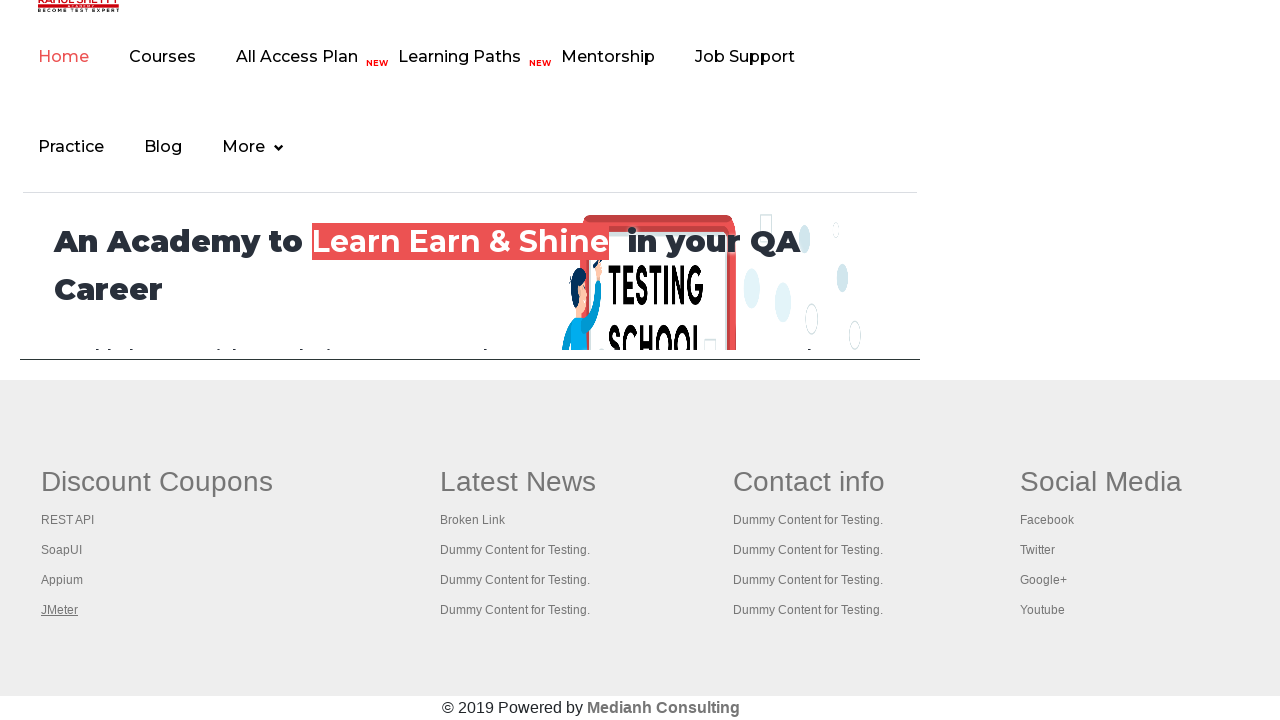

Brought tab to front for verification
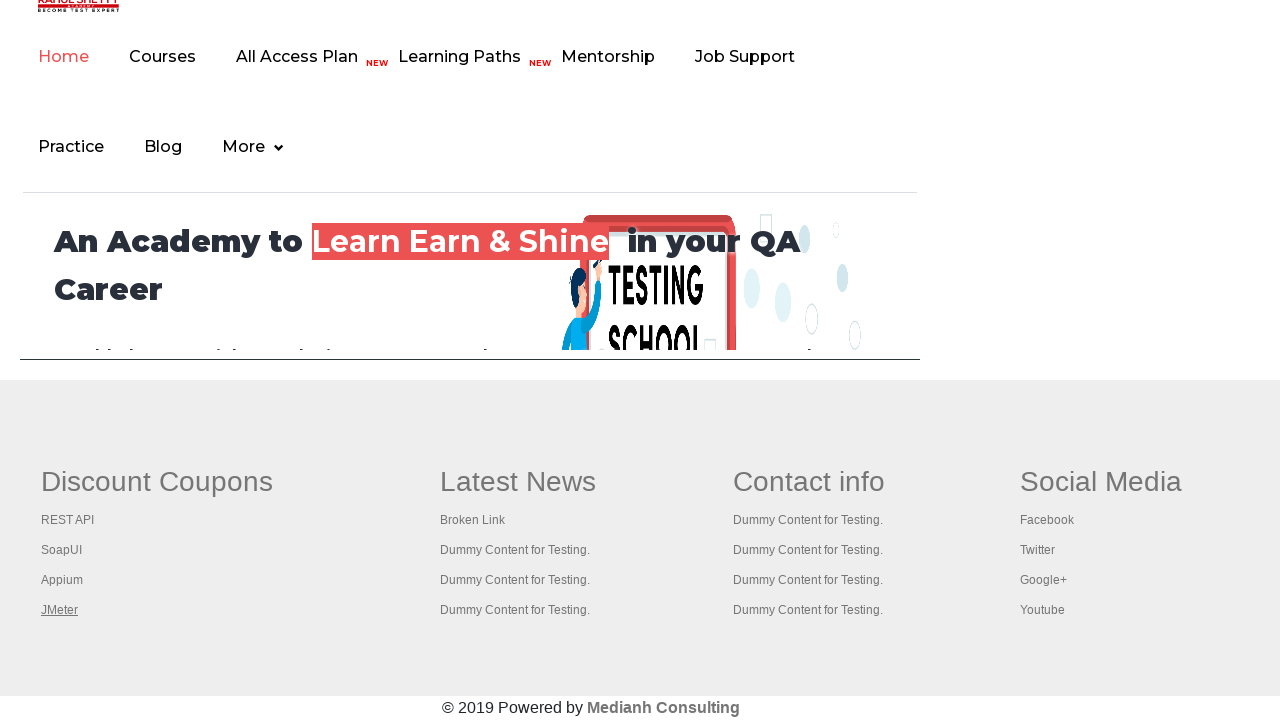

Tab content loaded (domcontentloaded state reached)
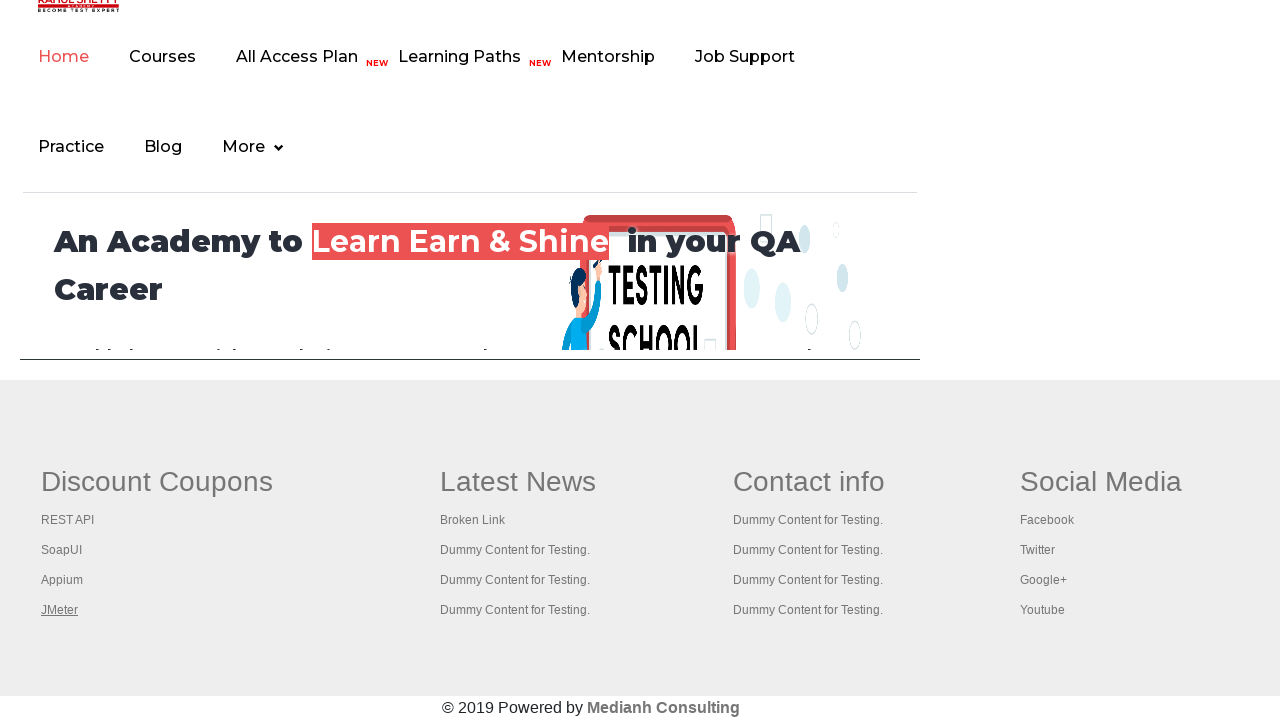

Brought tab to front for verification
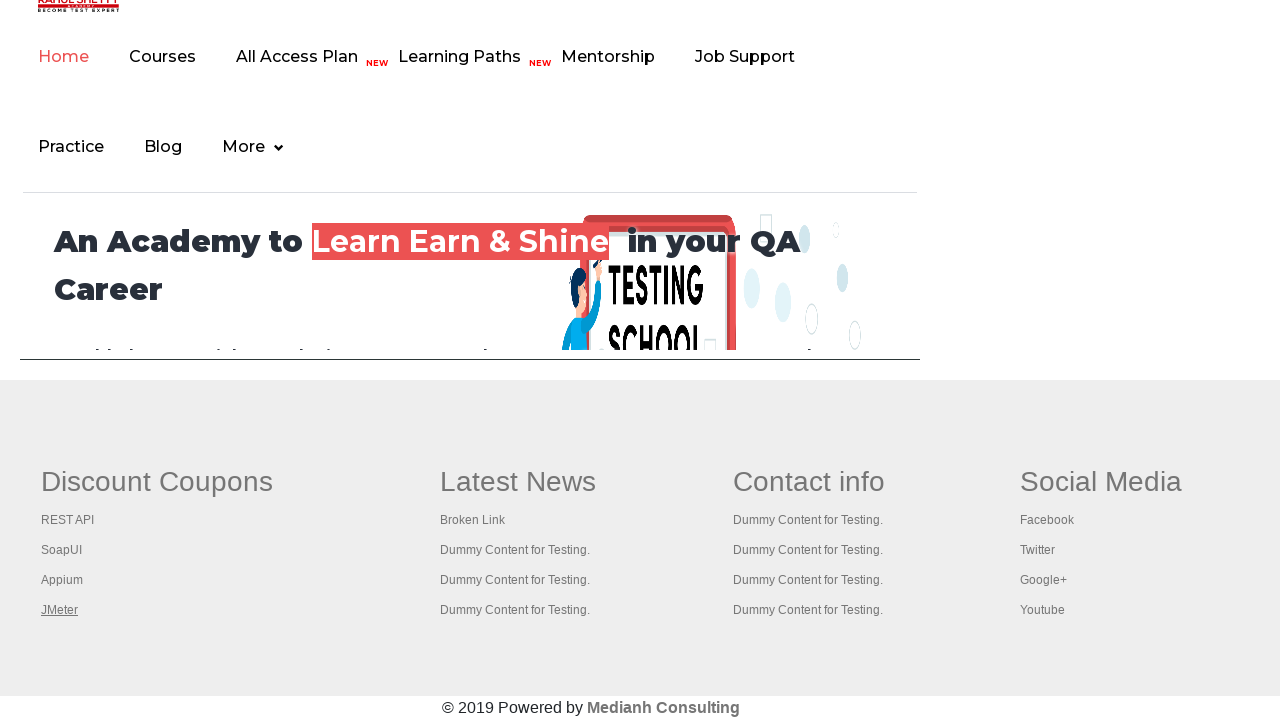

Tab content loaded (domcontentloaded state reached)
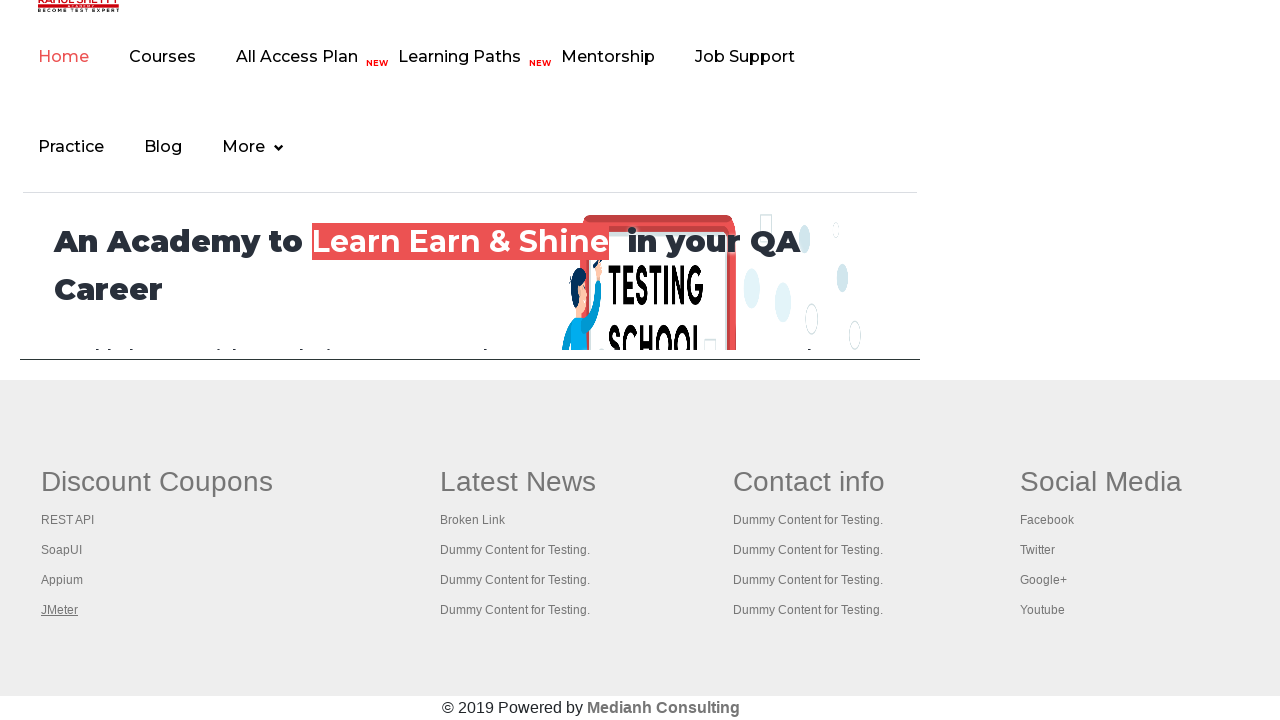

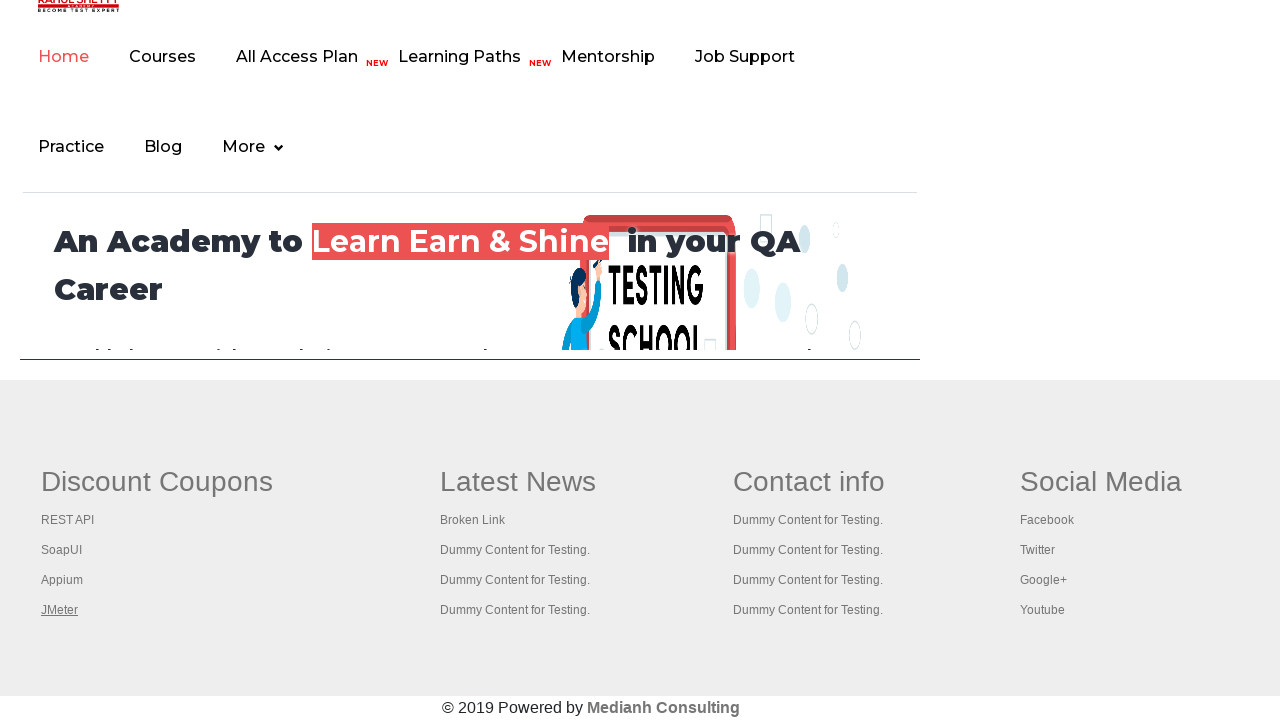